Tests hover functionality by hovering over an image and verifying the user name appears

Starting URL: https://the-internet.herokuapp.com/

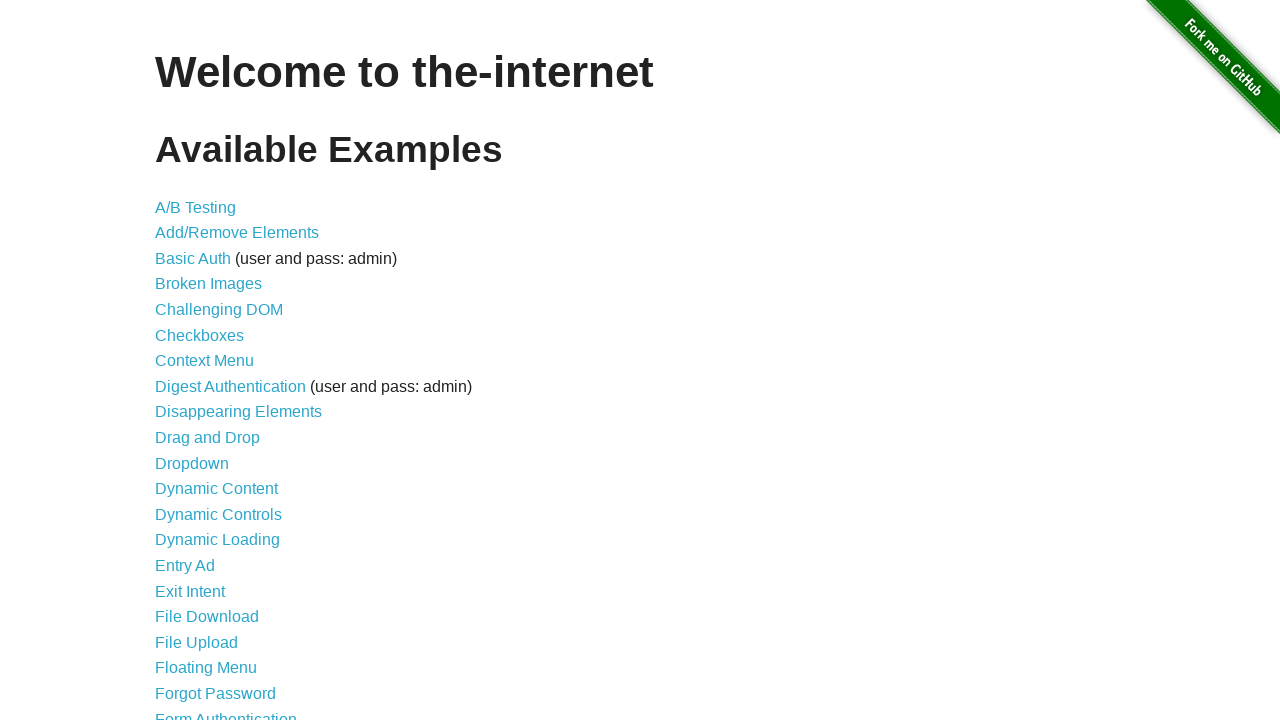

Clicked on Hovers link at (180, 360) on text=Hovers
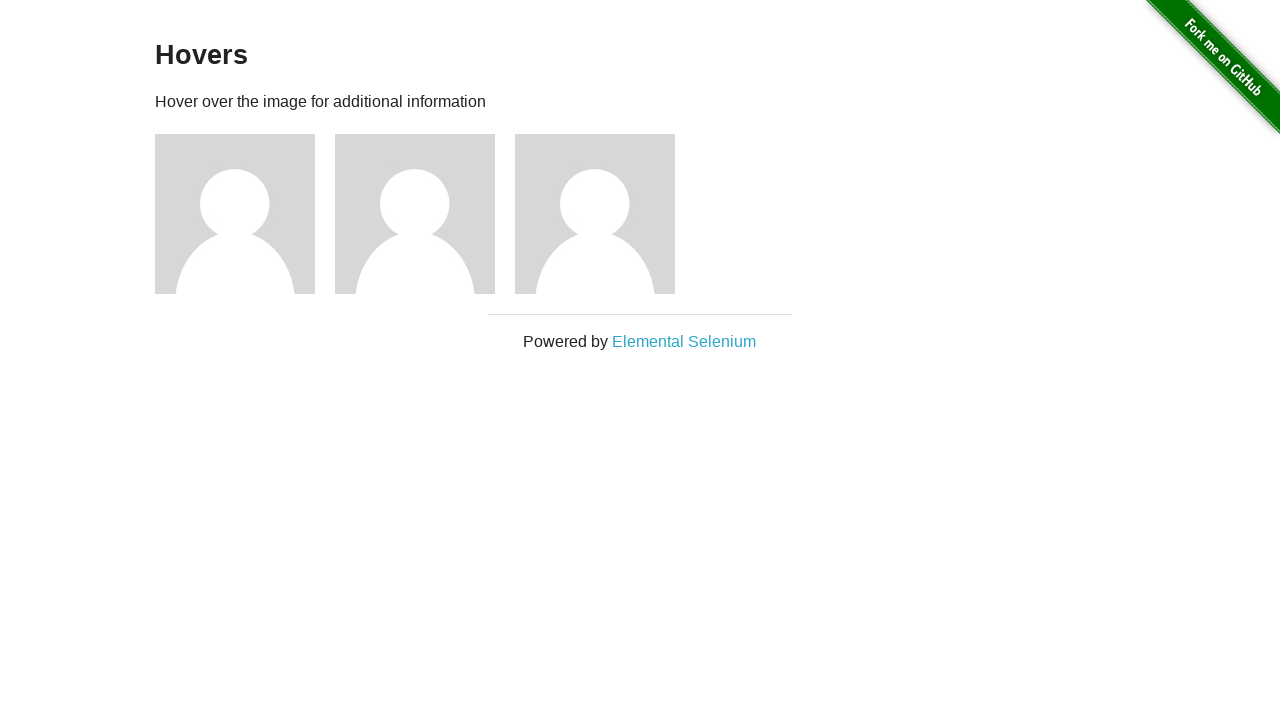

Hovered over the first image at (235, 214) on xpath=//div[@class='figure']//img >> nth=0
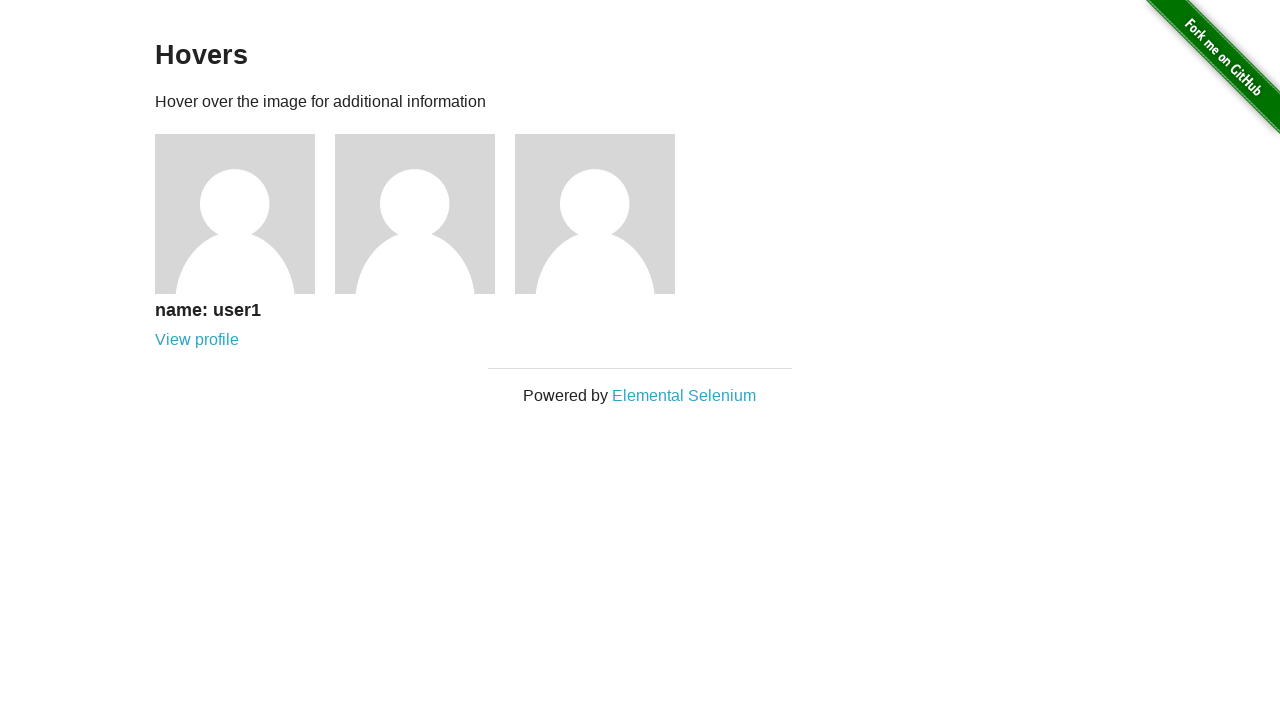

Verified that user1 name appeared after hovering
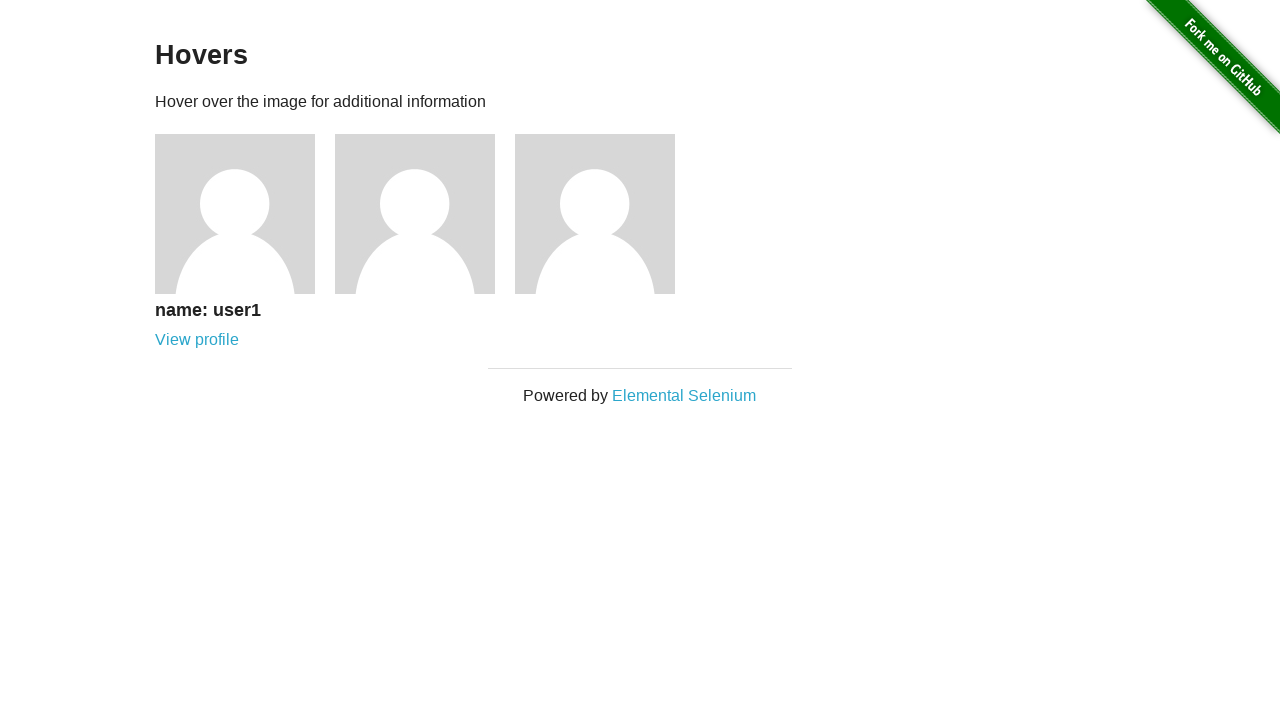

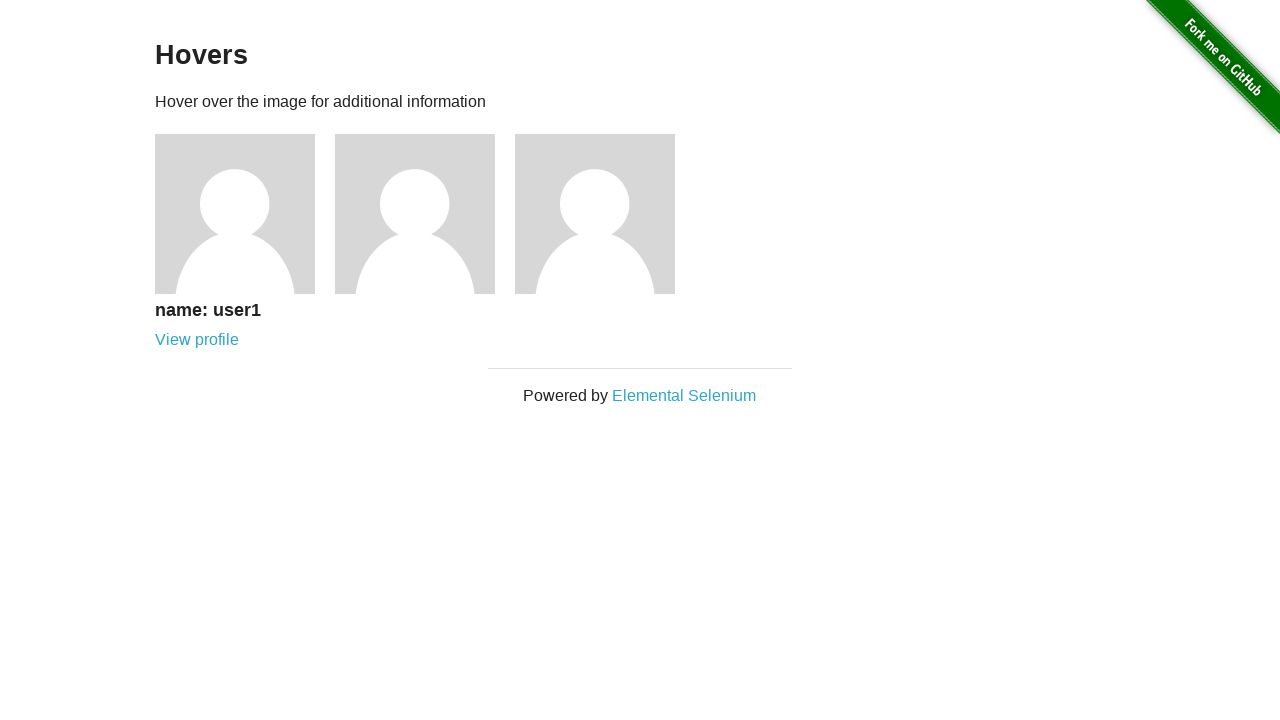